Solves a mathematical challenge by calculating a result from a displayed value, filling the answer, selecting checkboxes/radio buttons, and submitting the form

Starting URL: https://suninjuly.github.io/math.html

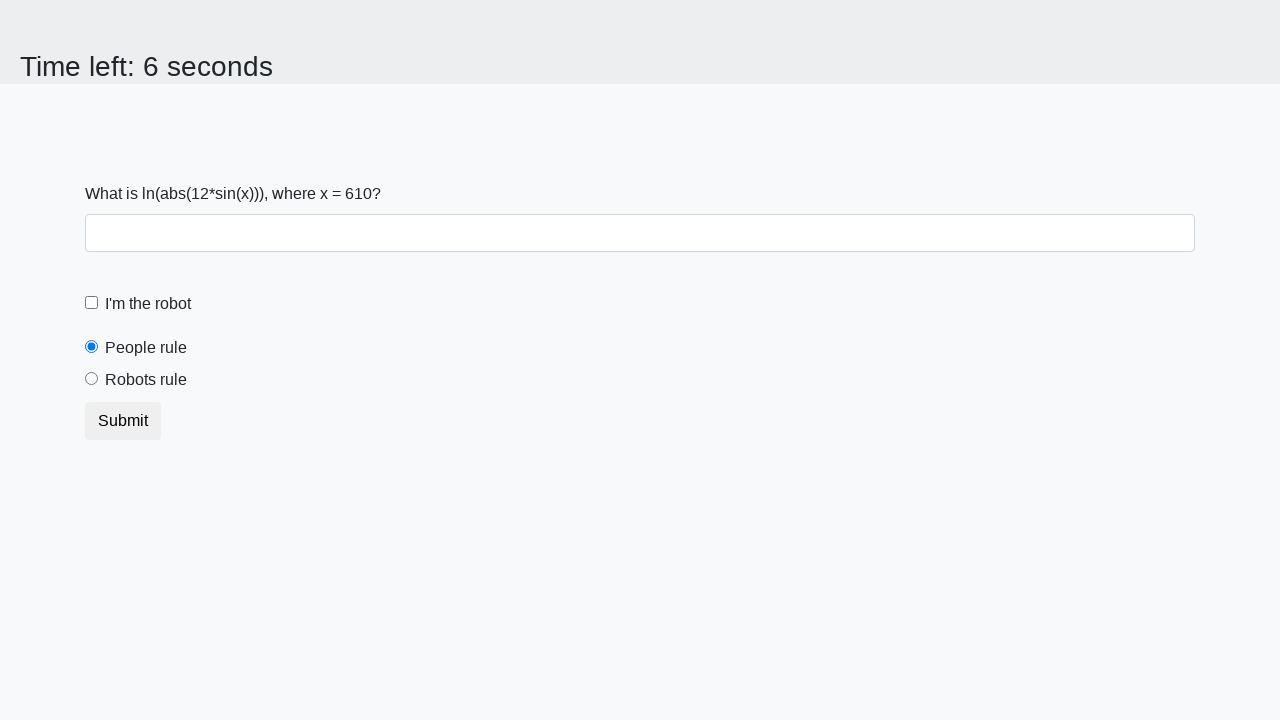

Located the input value element
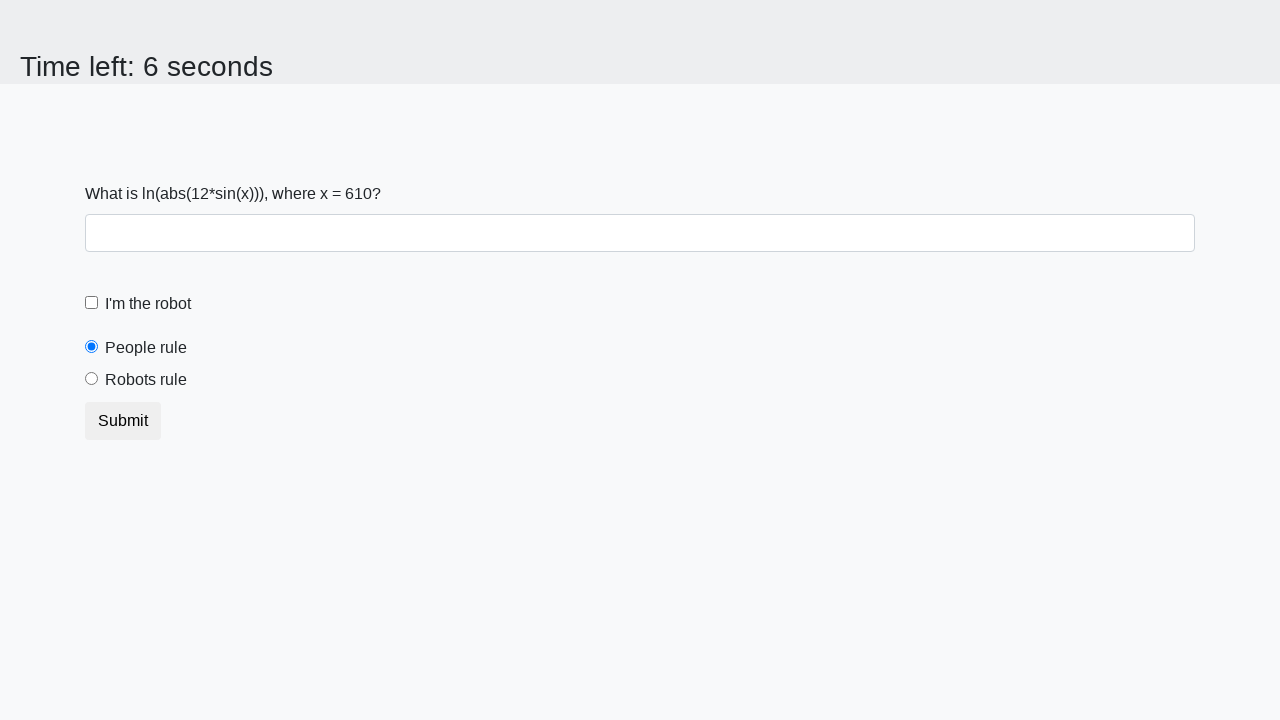

Extracted numerical value from the page
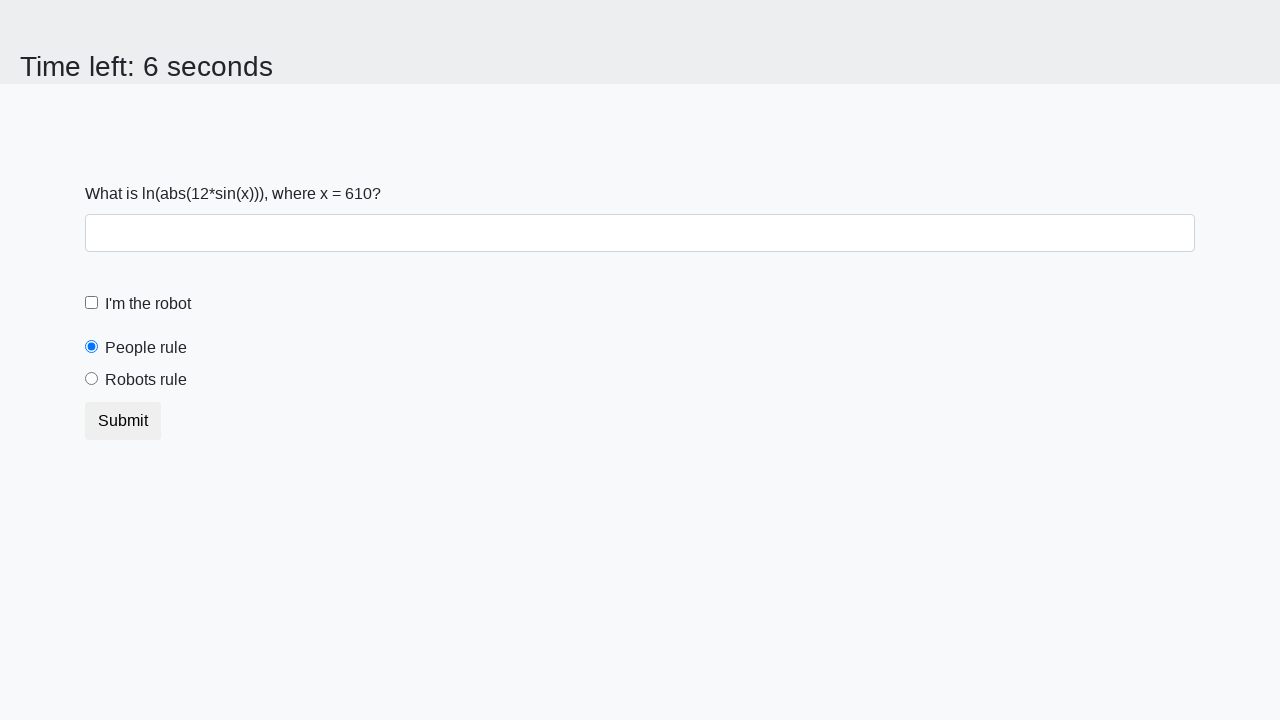

Calculated result: y = log(abs(12 * sin(x))) = 1.8045130520075758
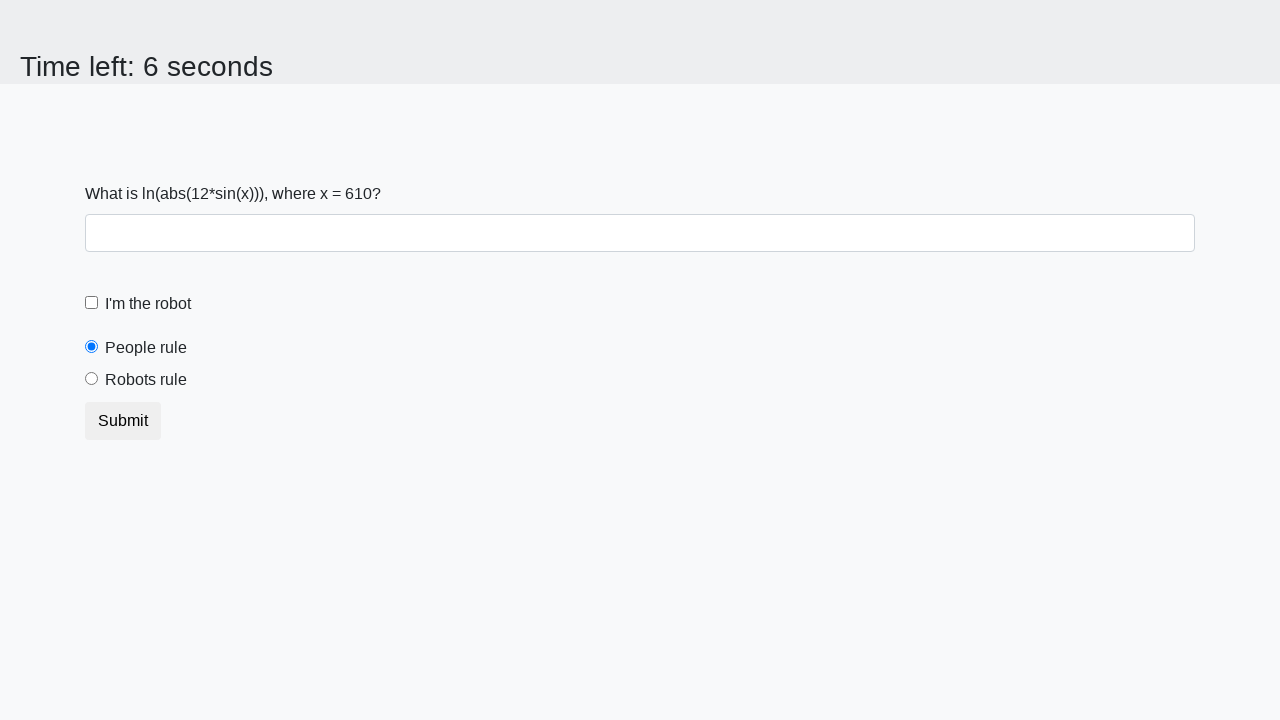

Filled answer field with calculated result on #answer
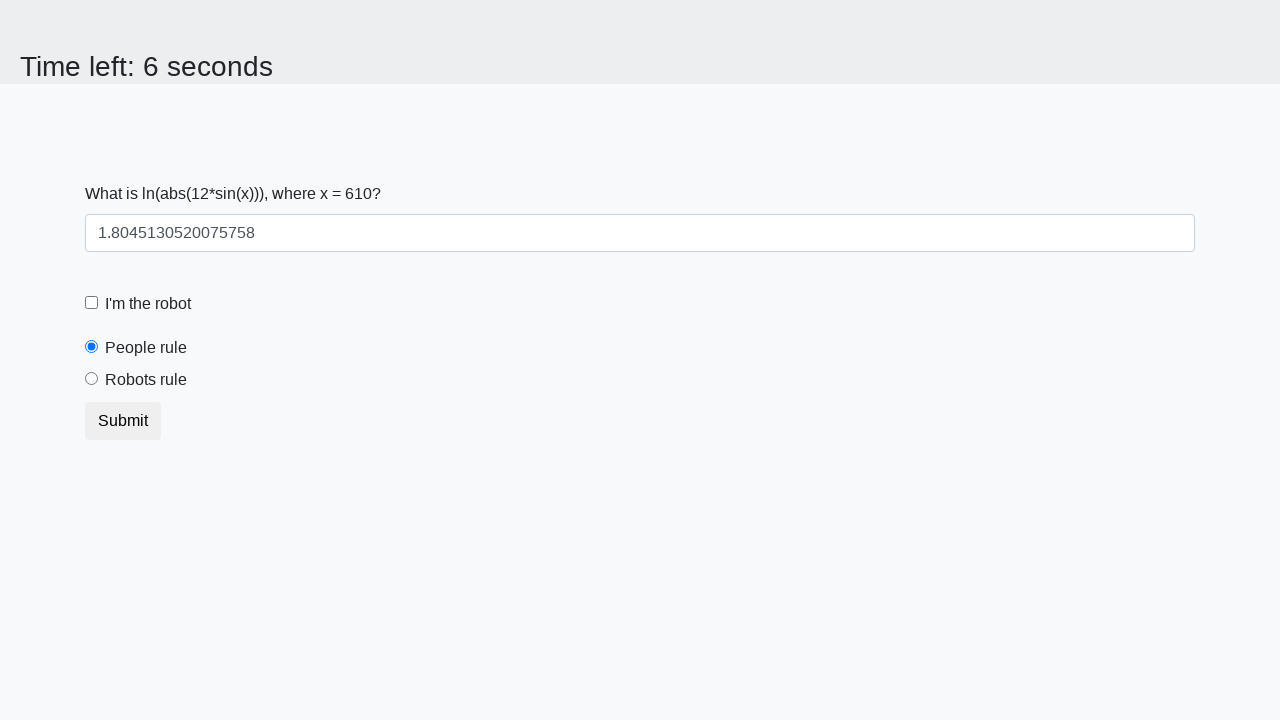

Clicked robot checkbox at (148, 304) on [for="robotCheckbox"]
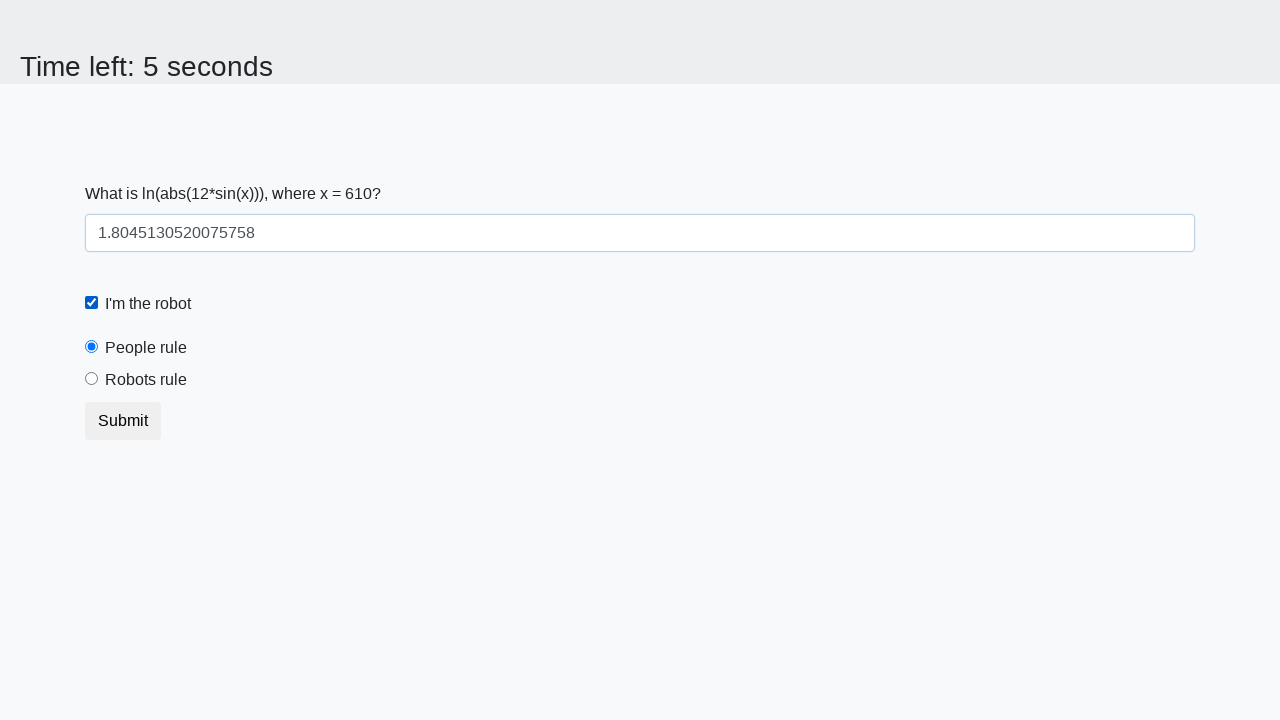

Clicked robot rules radio button at (146, 380) on [for="robotsRule"]
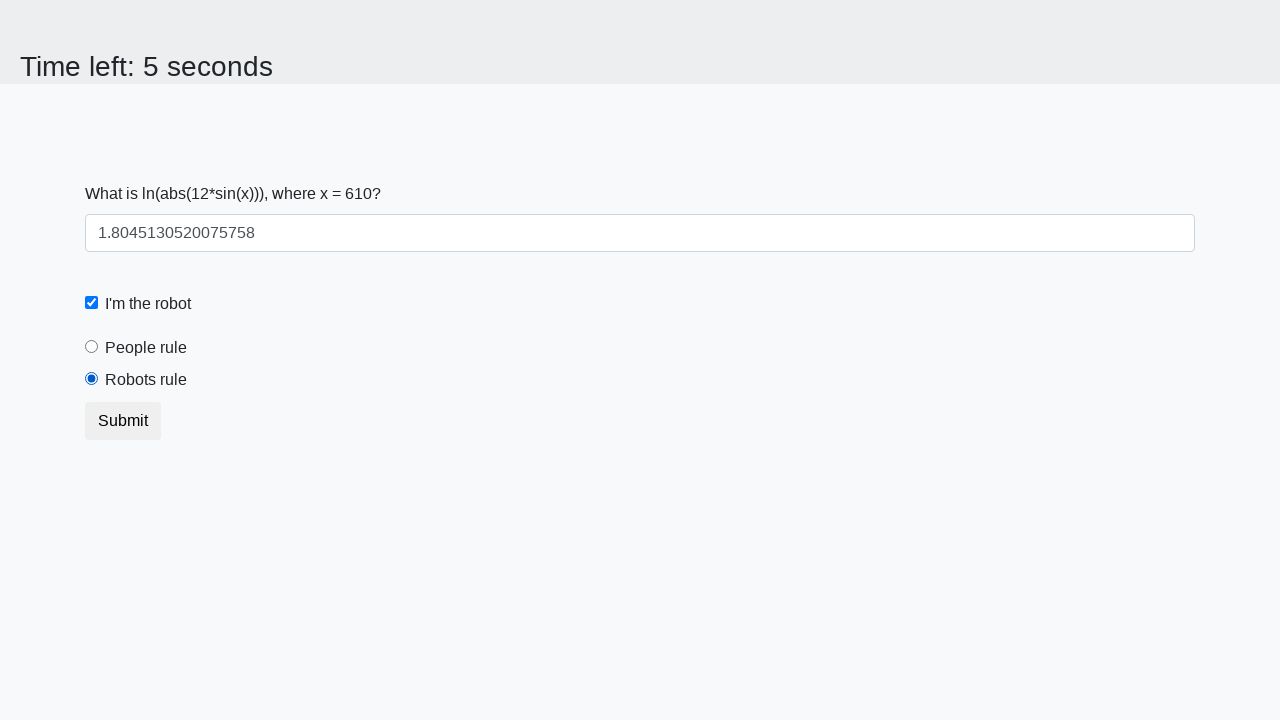

Submitted the form at (123, 421) on .btn.btn-default
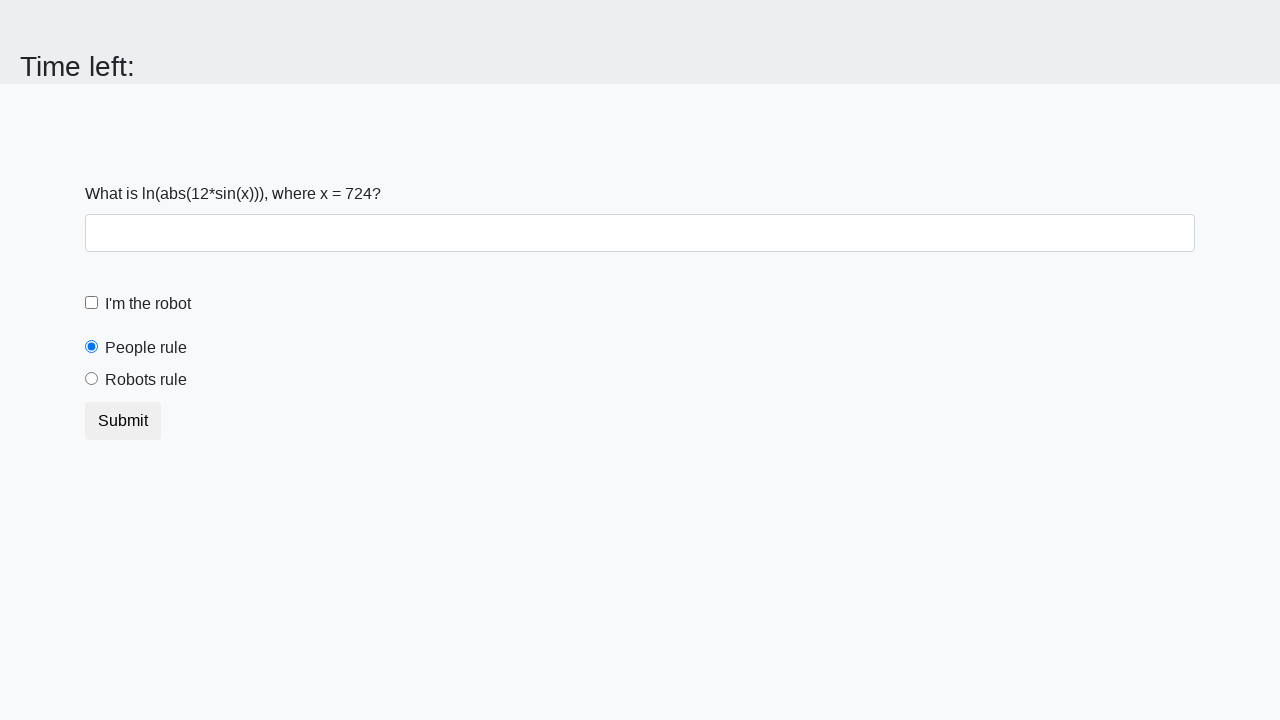

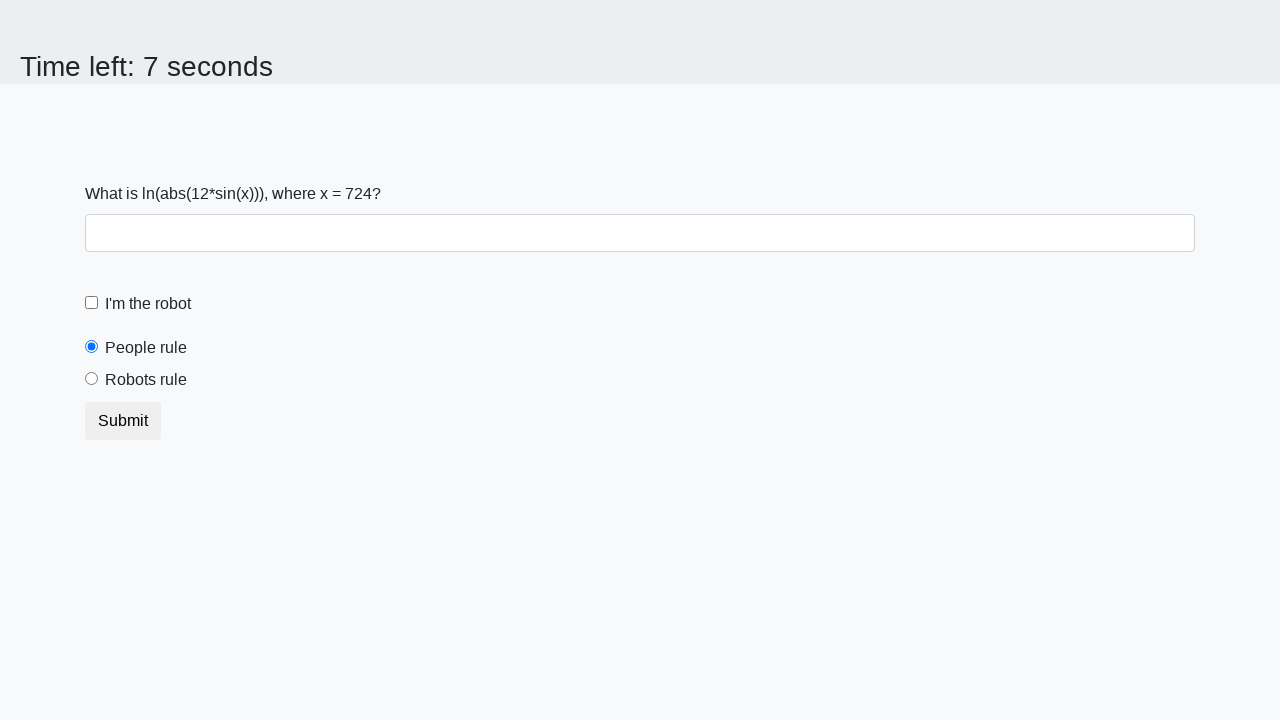